Tests that the "Clear completed" button displays correct text when a todo is completed.

Starting URL: https://demo.playwright.dev/todomvc

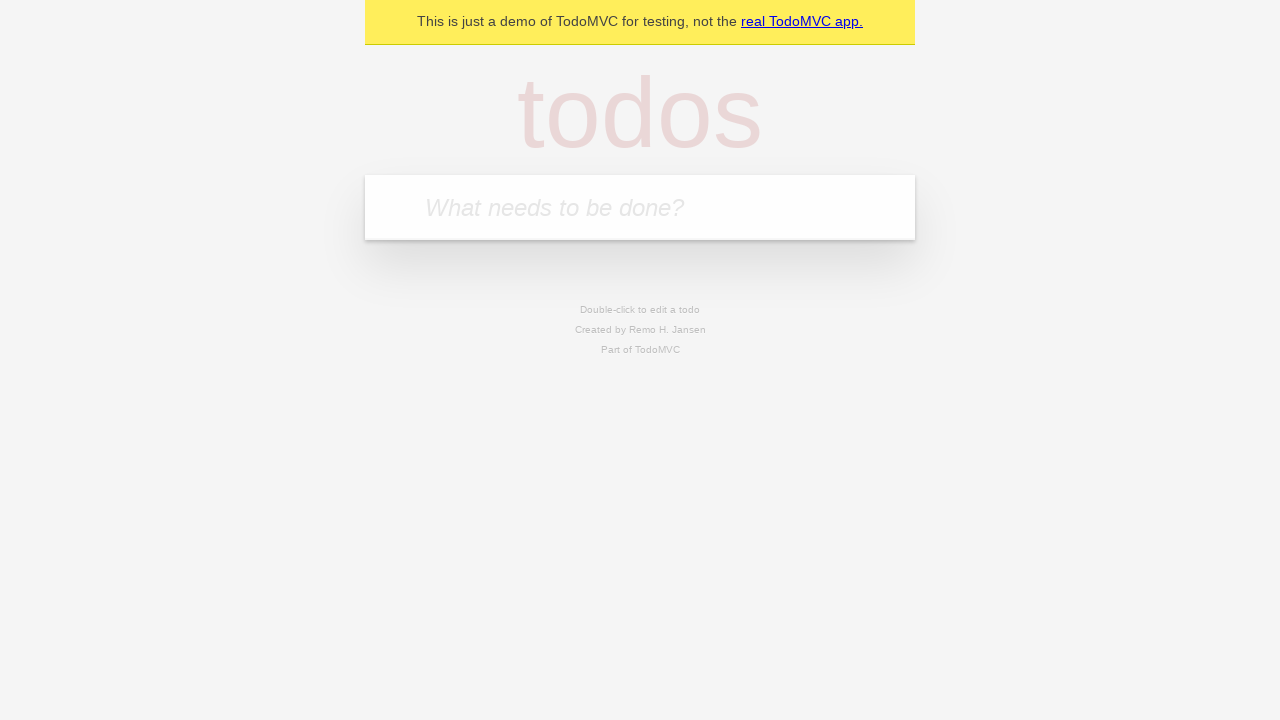

Filled todo input with 'buy some cheese' on internal:attr=[placeholder="What needs to be done?"i]
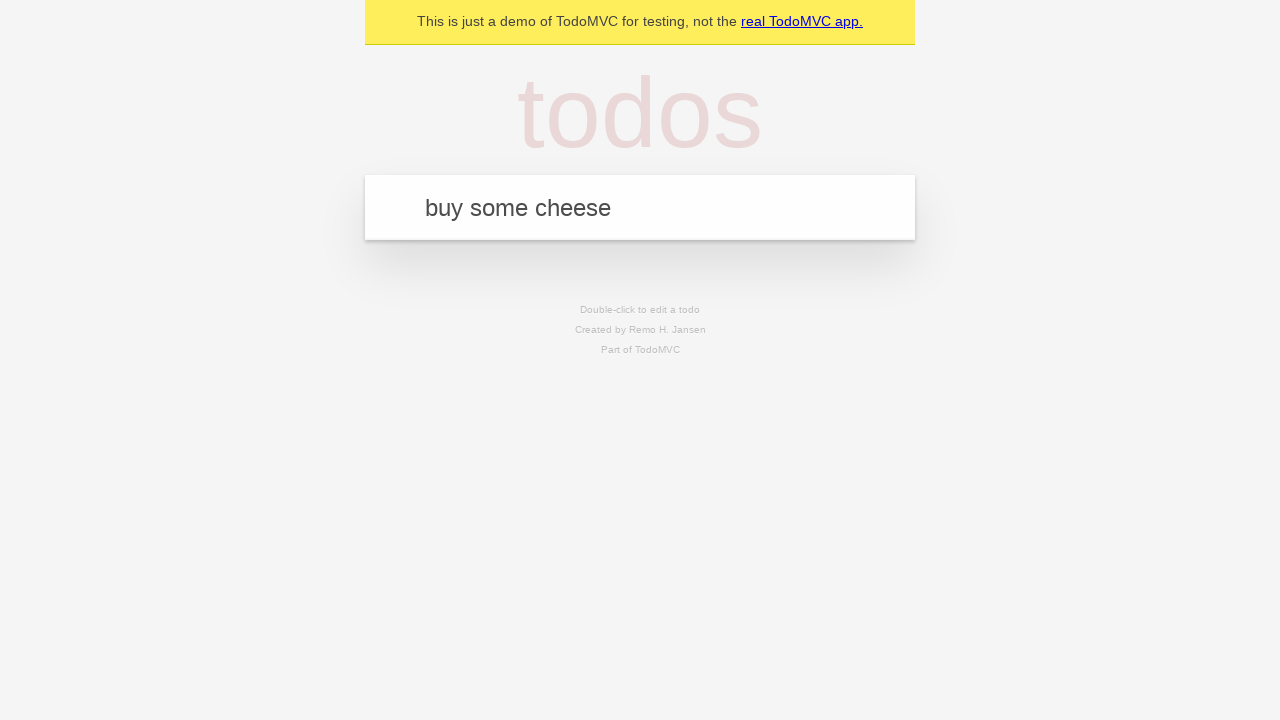

Pressed Enter to add first todo on internal:attr=[placeholder="What needs to be done?"i]
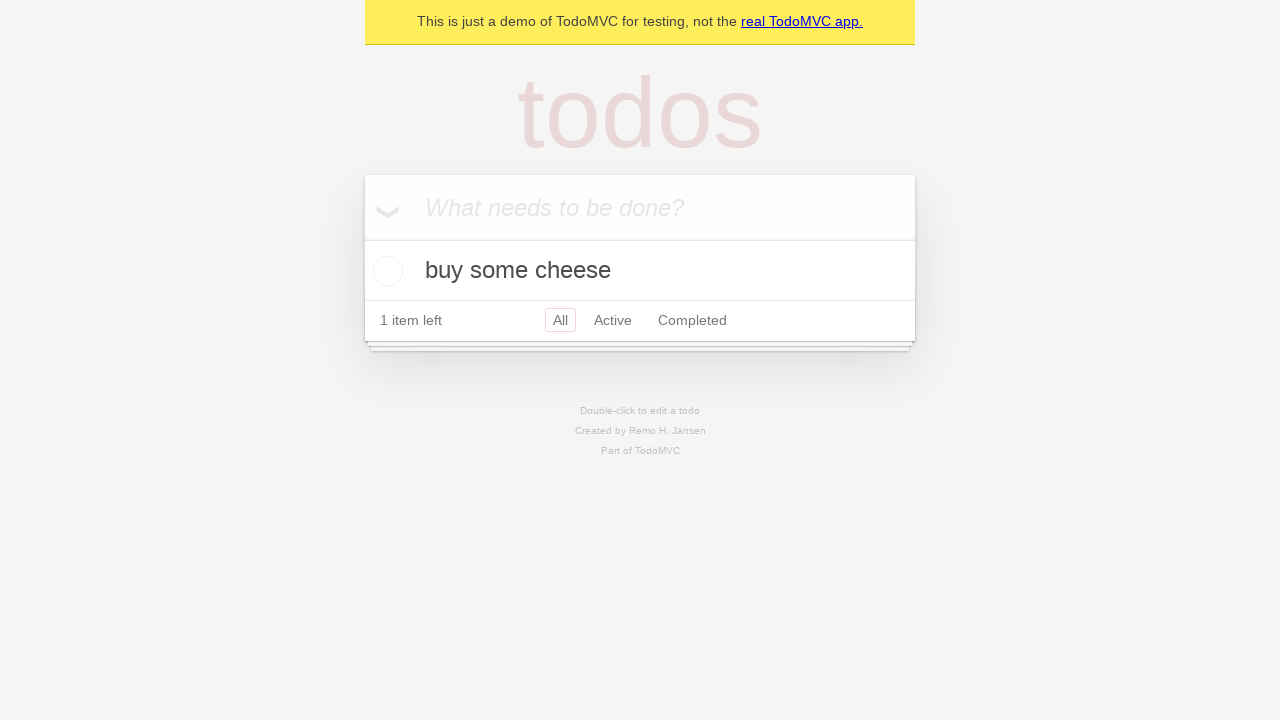

Filled todo input with 'feed the cat' on internal:attr=[placeholder="What needs to be done?"i]
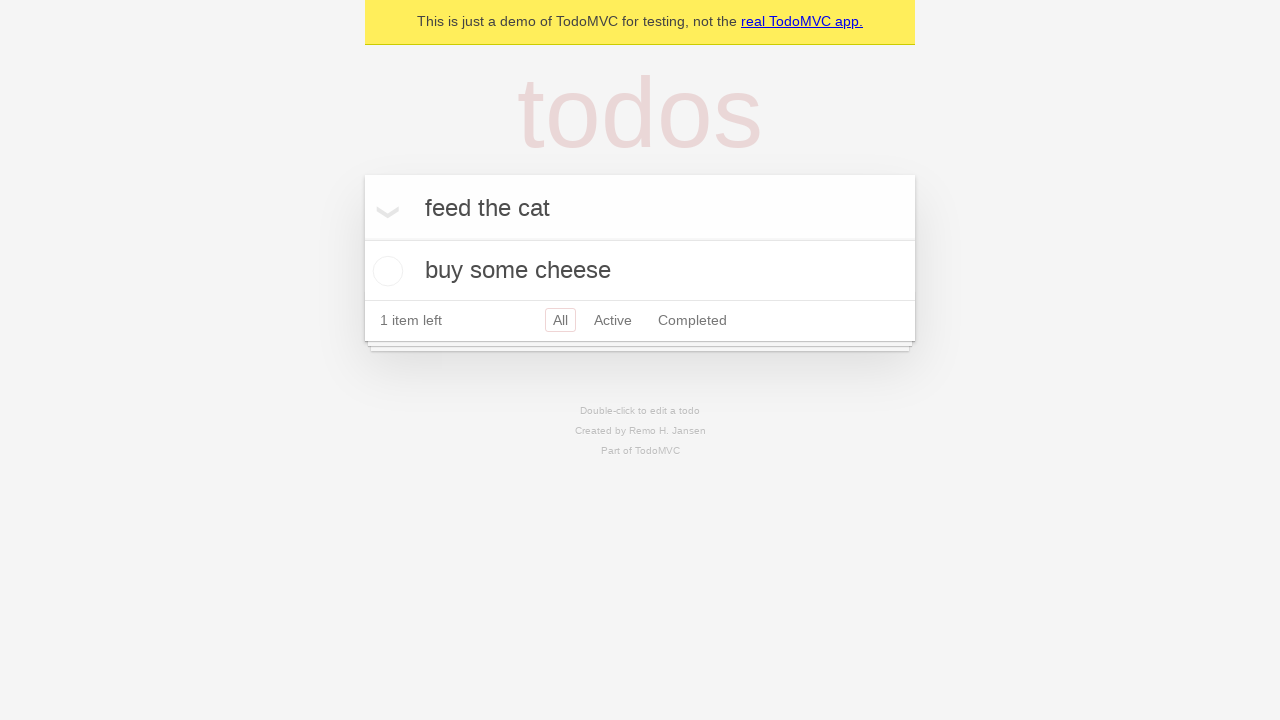

Pressed Enter to add second todo on internal:attr=[placeholder="What needs to be done?"i]
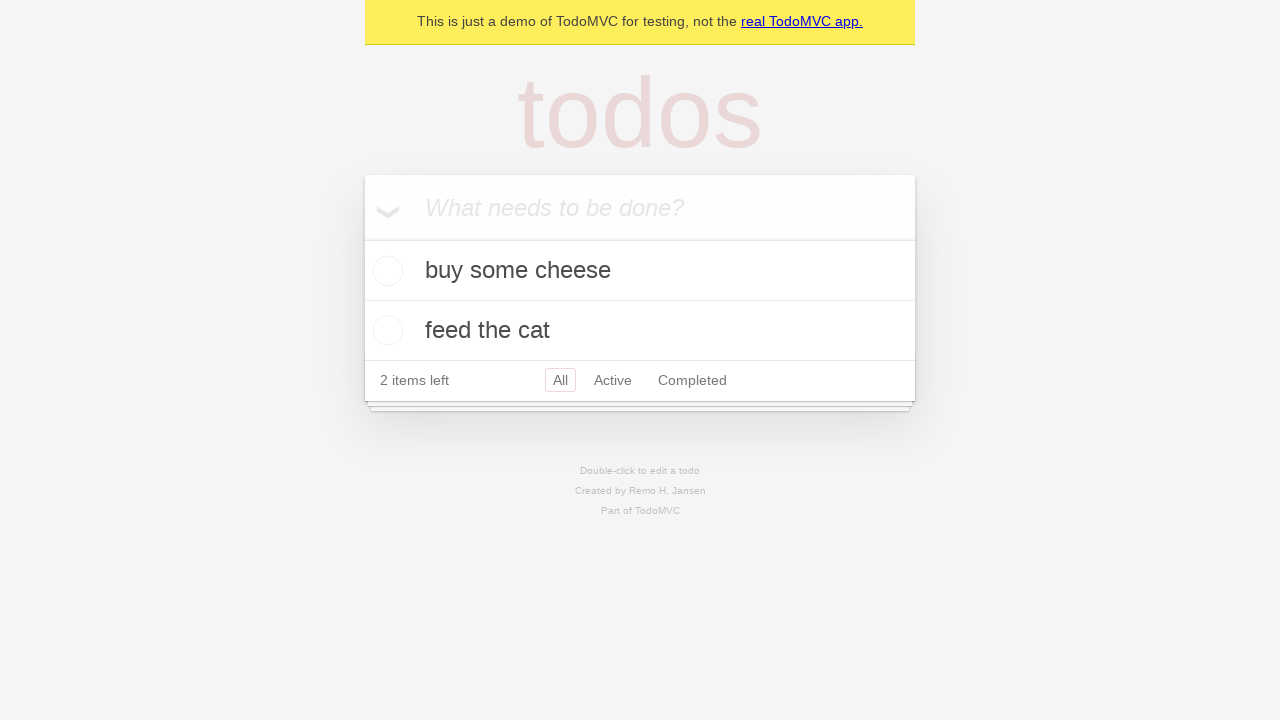

Filled todo input with 'book a doctors appointment' on internal:attr=[placeholder="What needs to be done?"i]
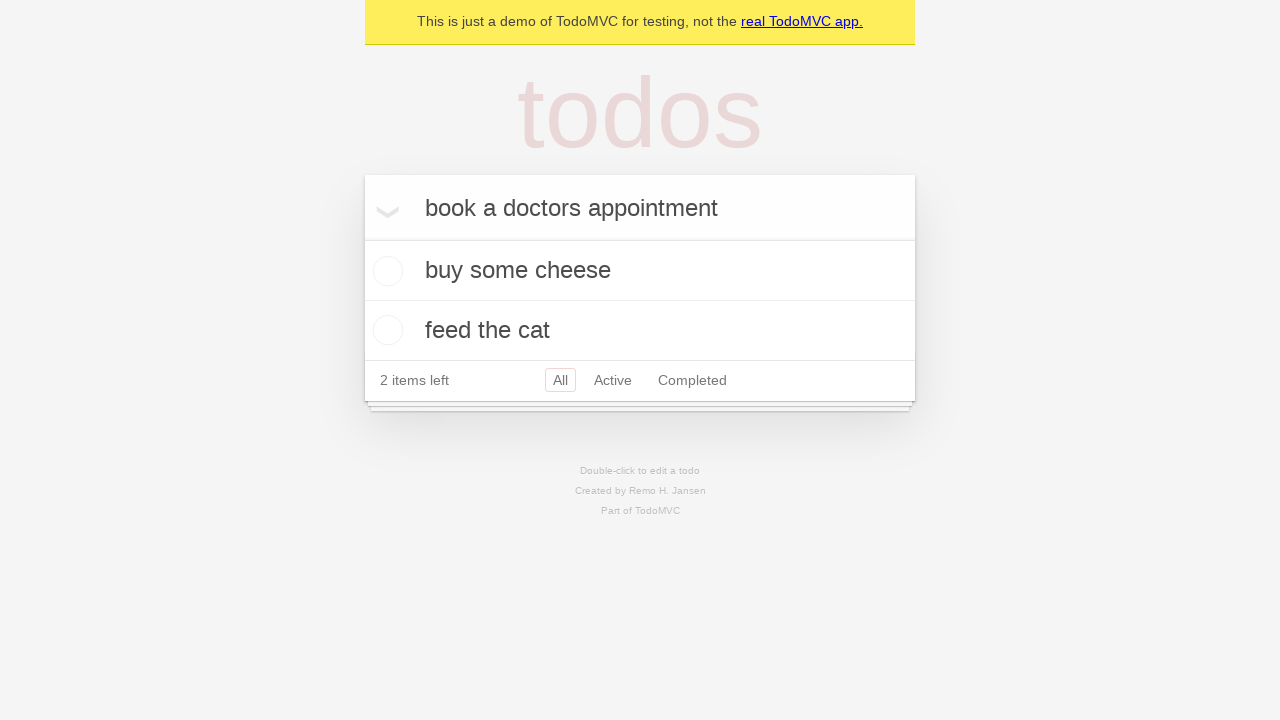

Pressed Enter to add third todo on internal:attr=[placeholder="What needs to be done?"i]
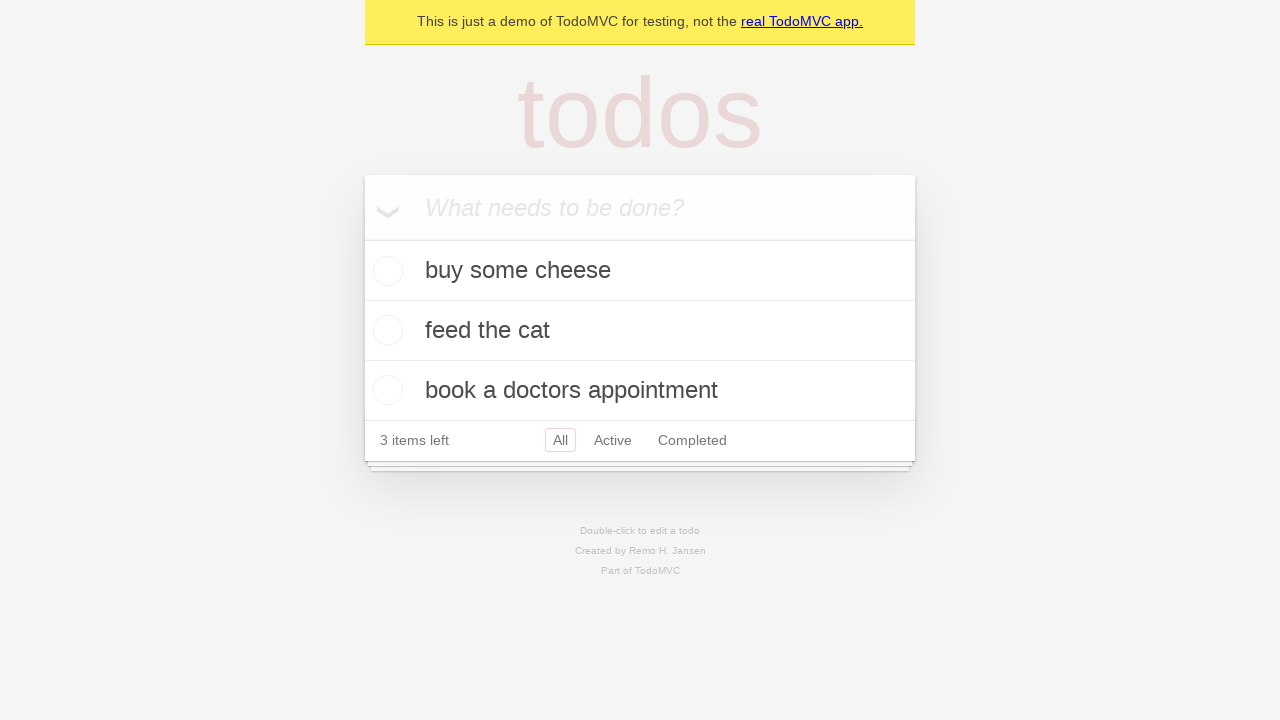

Checked the first todo item as completed at (385, 271) on .todo-list li .toggle >> nth=0
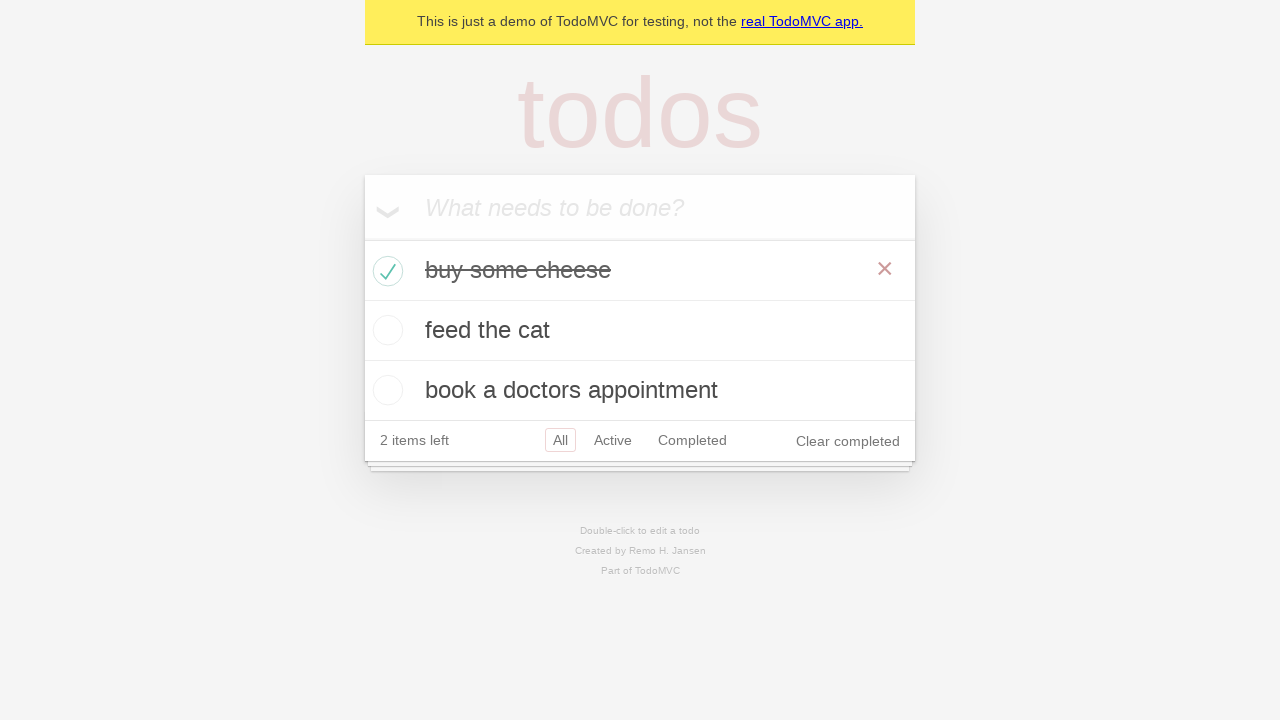

Verified 'Clear completed' button is visible
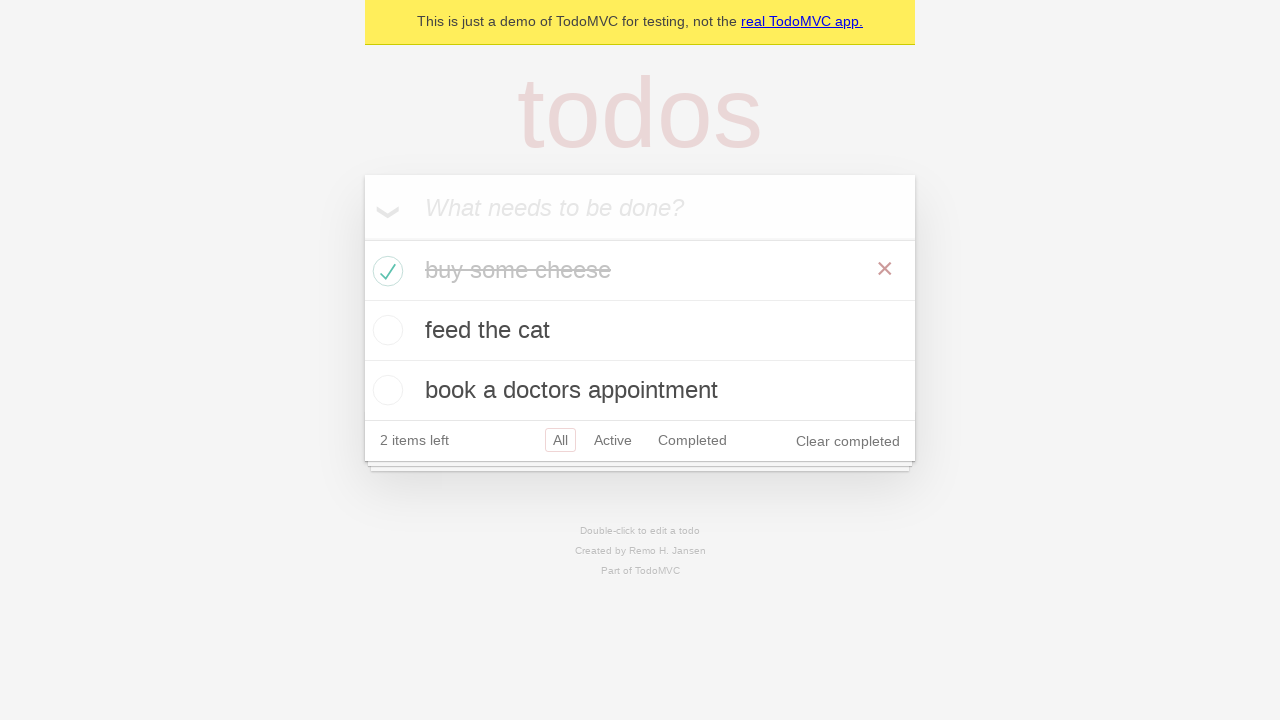

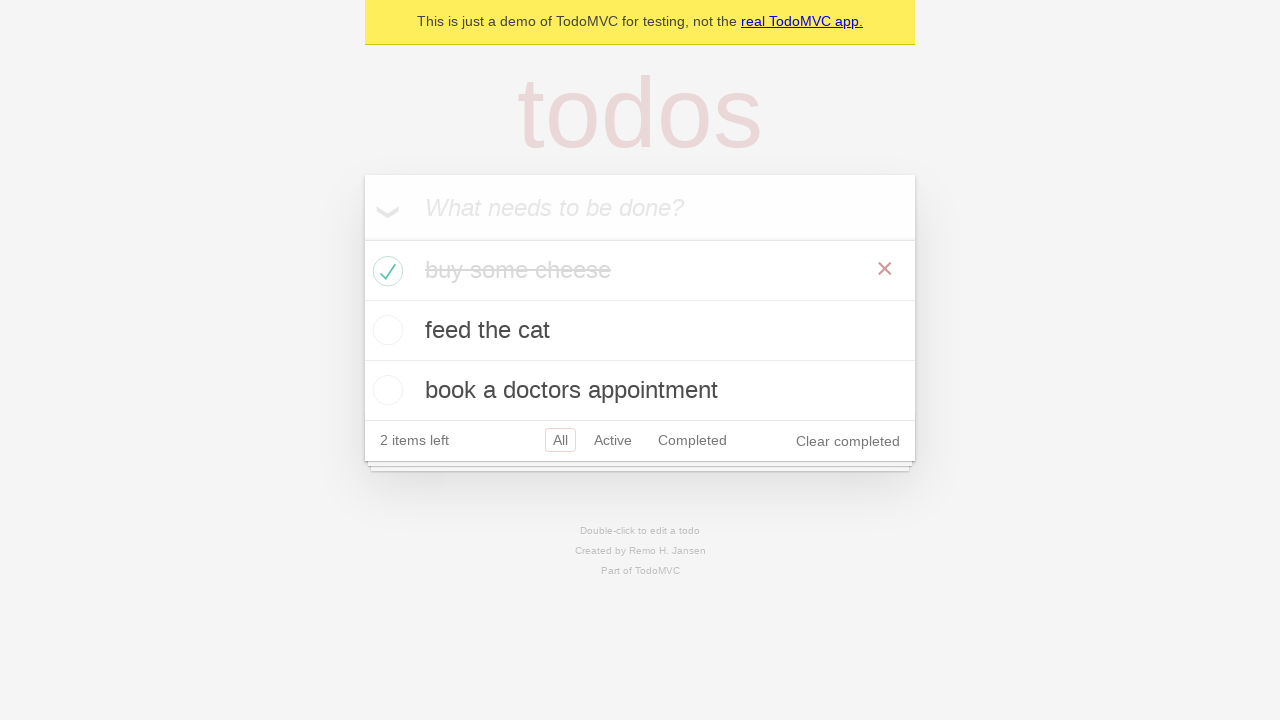